Tests navigation to the 500 status code page by clicking the "500" link, verifying the URL contains the expected path, and clicking "here" to return to the main status codes page

Starting URL: https://the-internet.herokuapp.com/status_codes

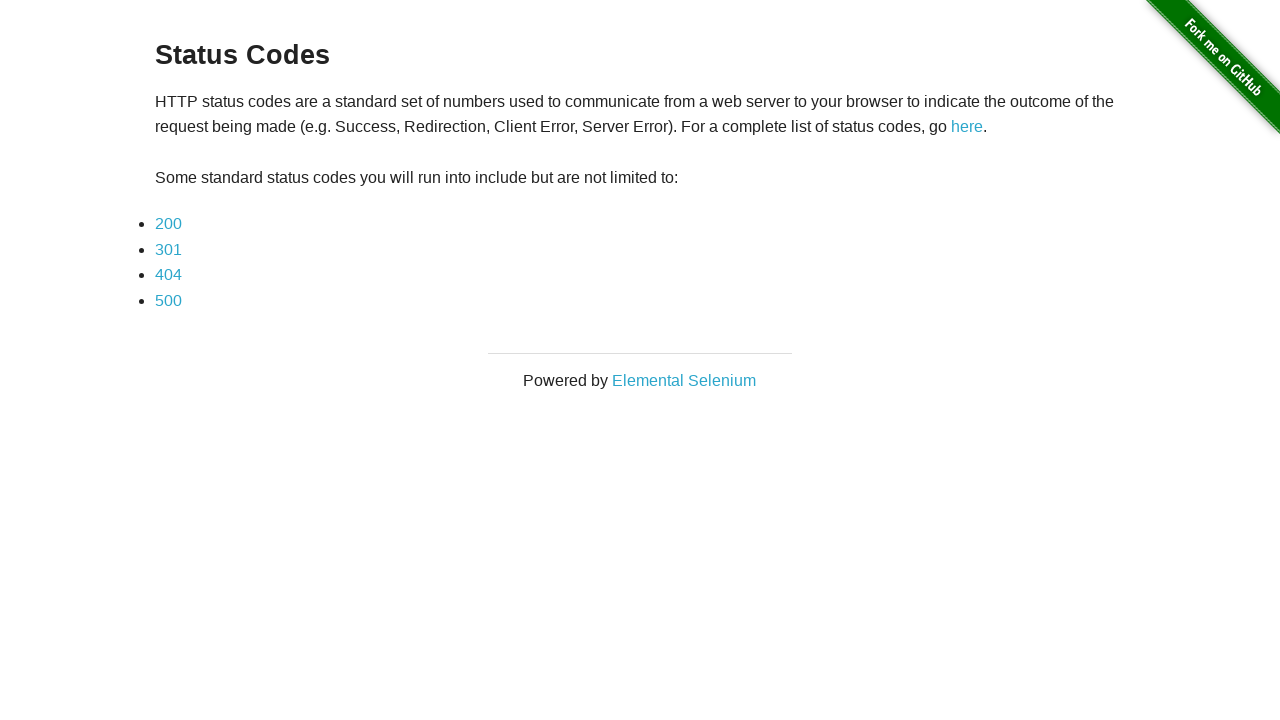

Clicked the '500' link at (168, 300) on text=500
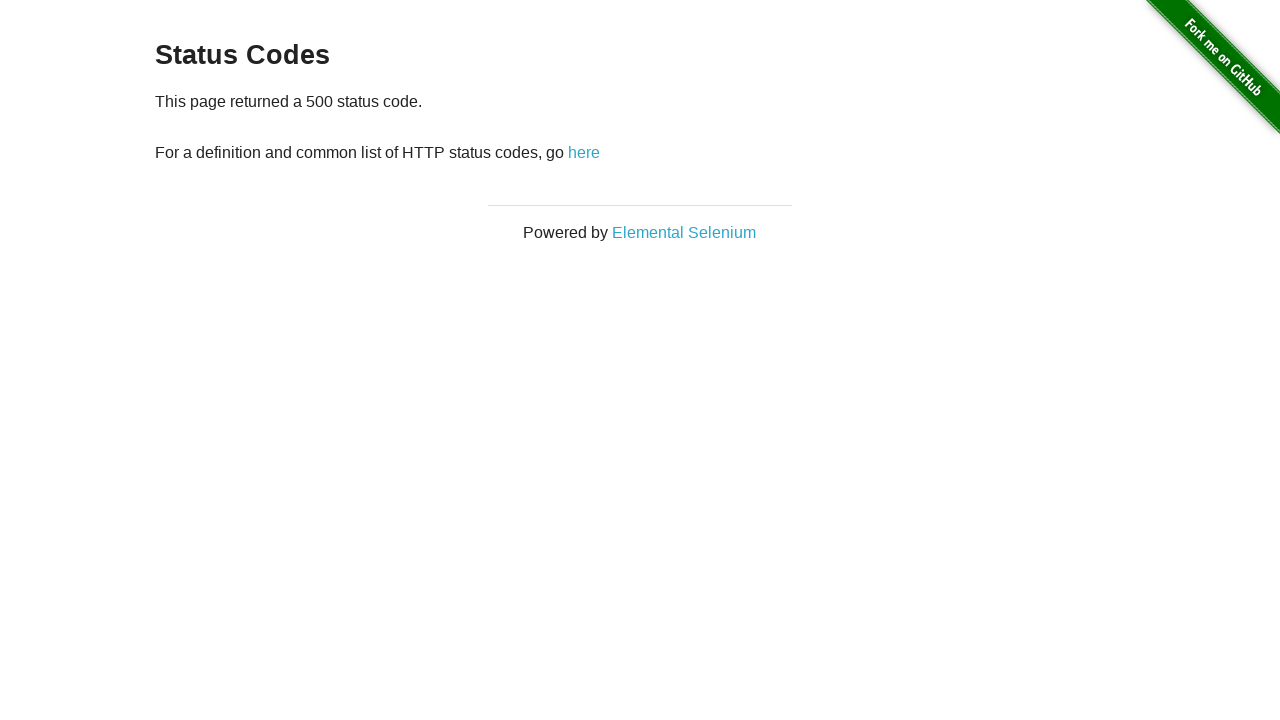

Verified URL contains 'status_codes/500'
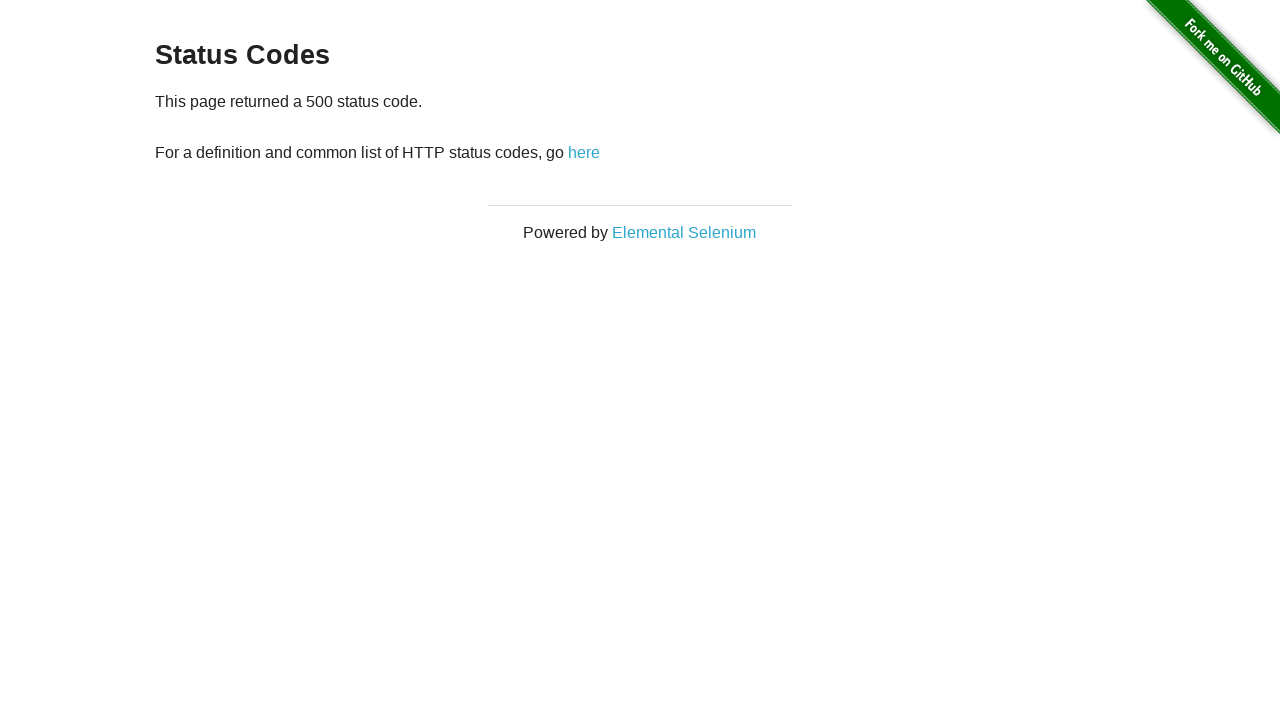

Clicked 'here' link to return to status codes page at (584, 152) on text=here
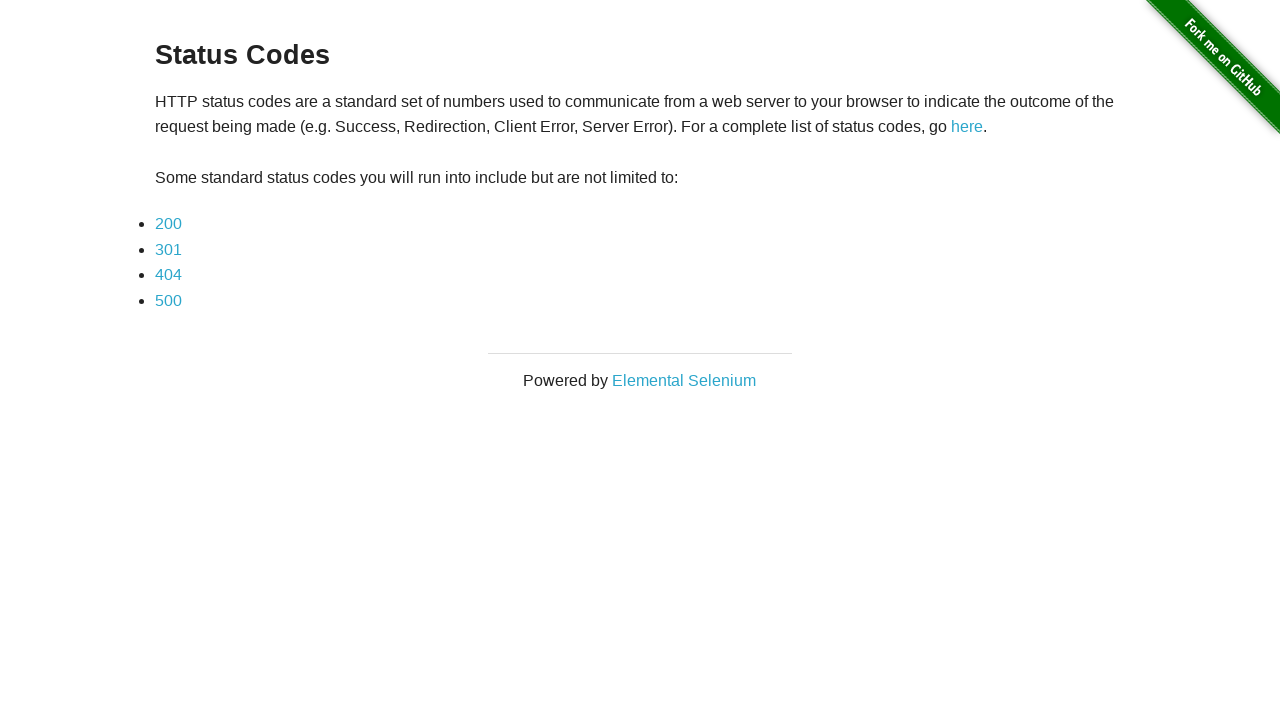

Verified returned to status codes page
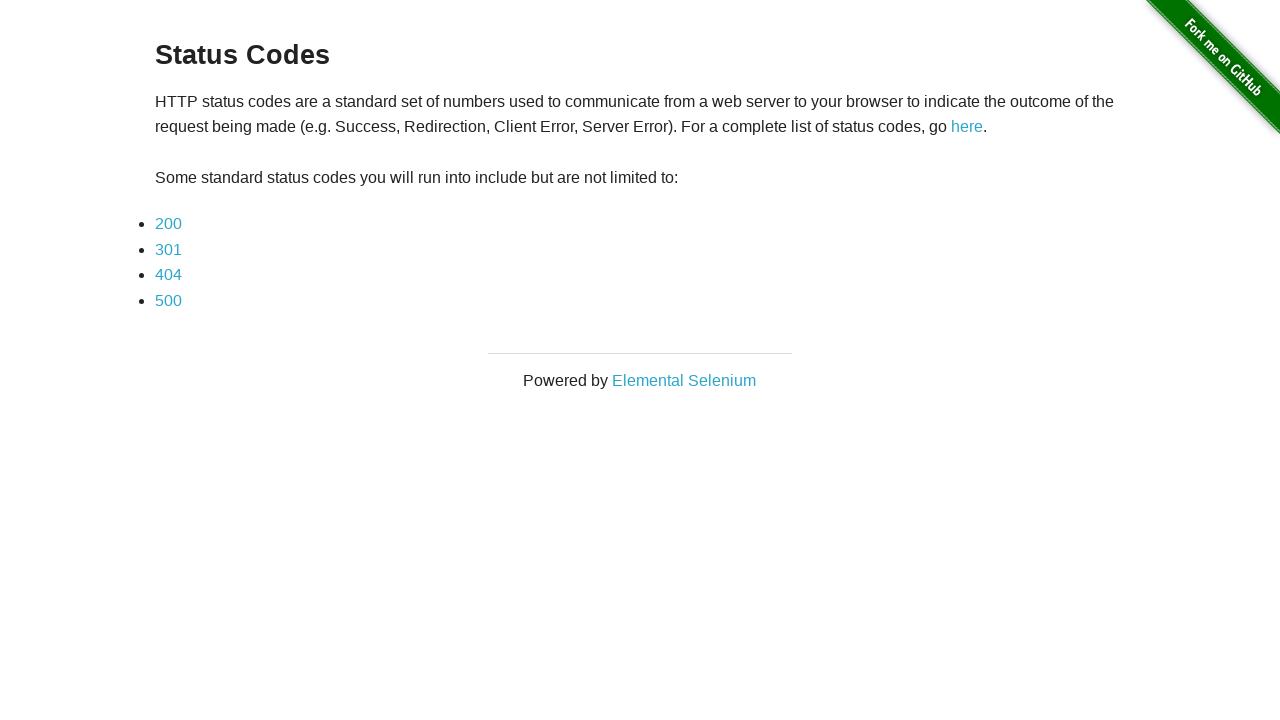

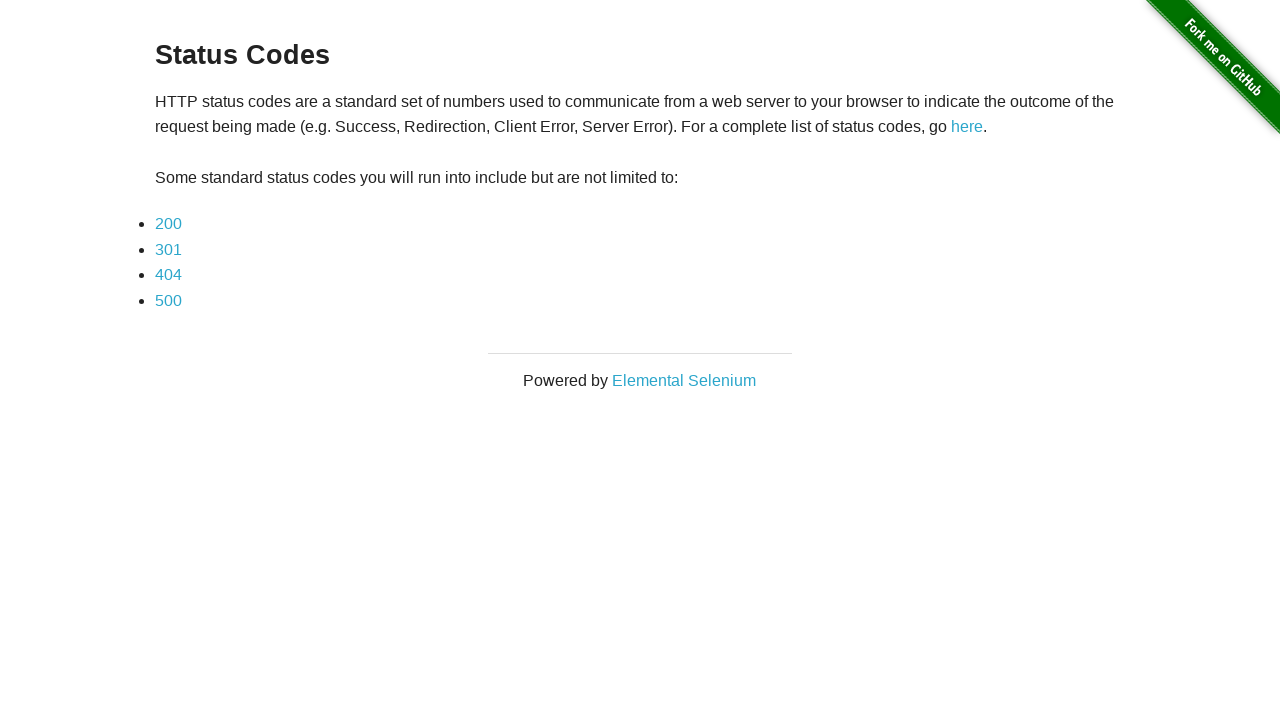